Tests right-click context menu functionality by right-clicking on an element and selecting the copy option from the context menu

Starting URL: http://swisnl.github.io/jQuery-contextMenu/demo.html

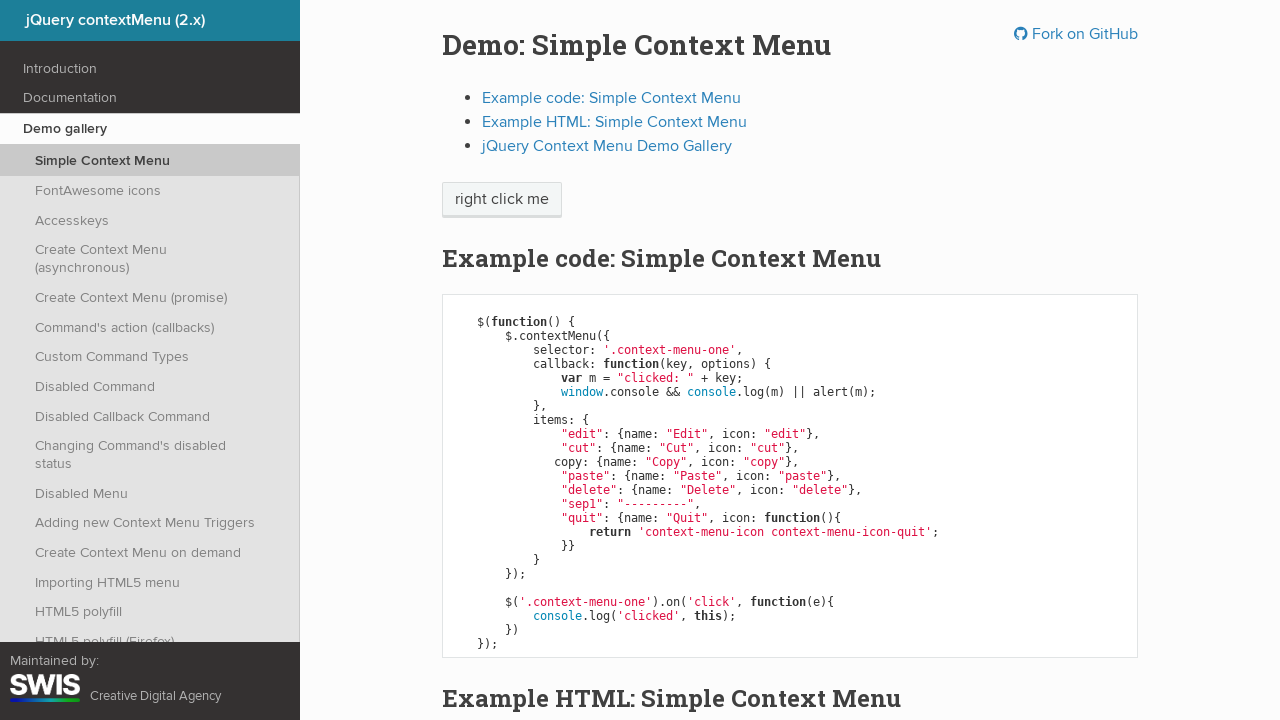

Located the element for right-clicking with selector '.context-menu-one'
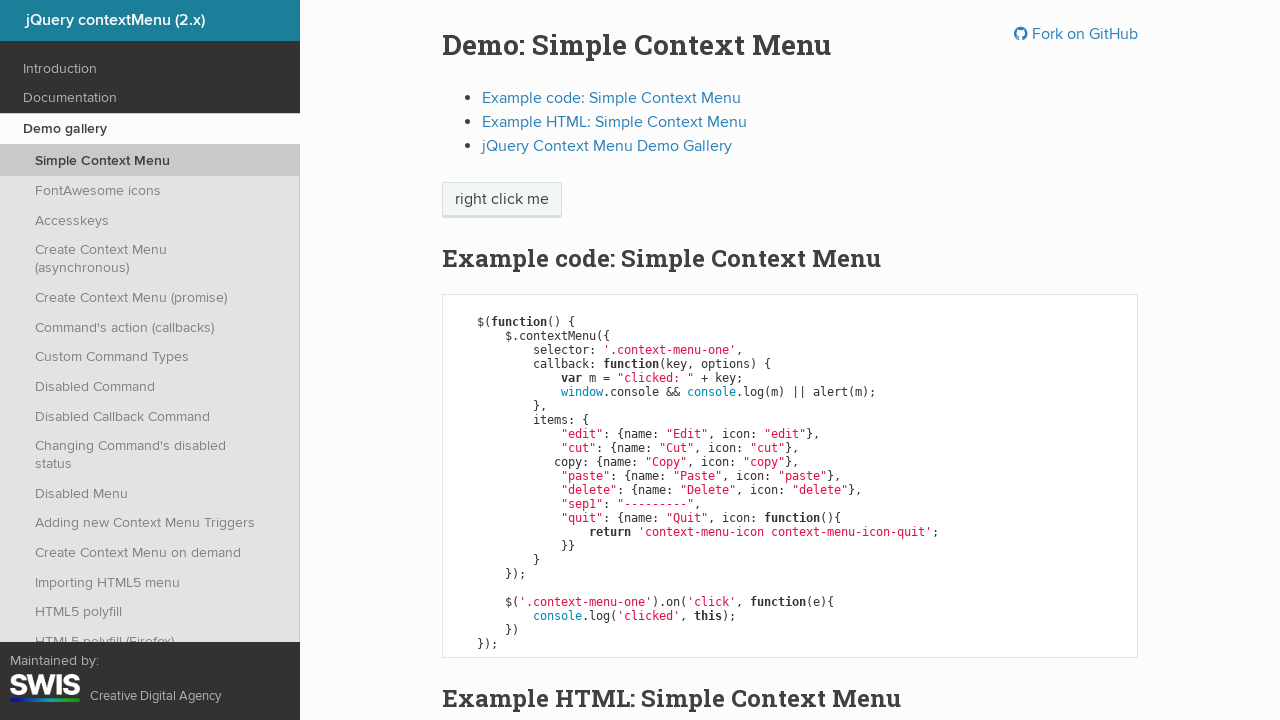

Right-clicked on the context menu element to open the context menu at (502, 200) on .context-menu-one
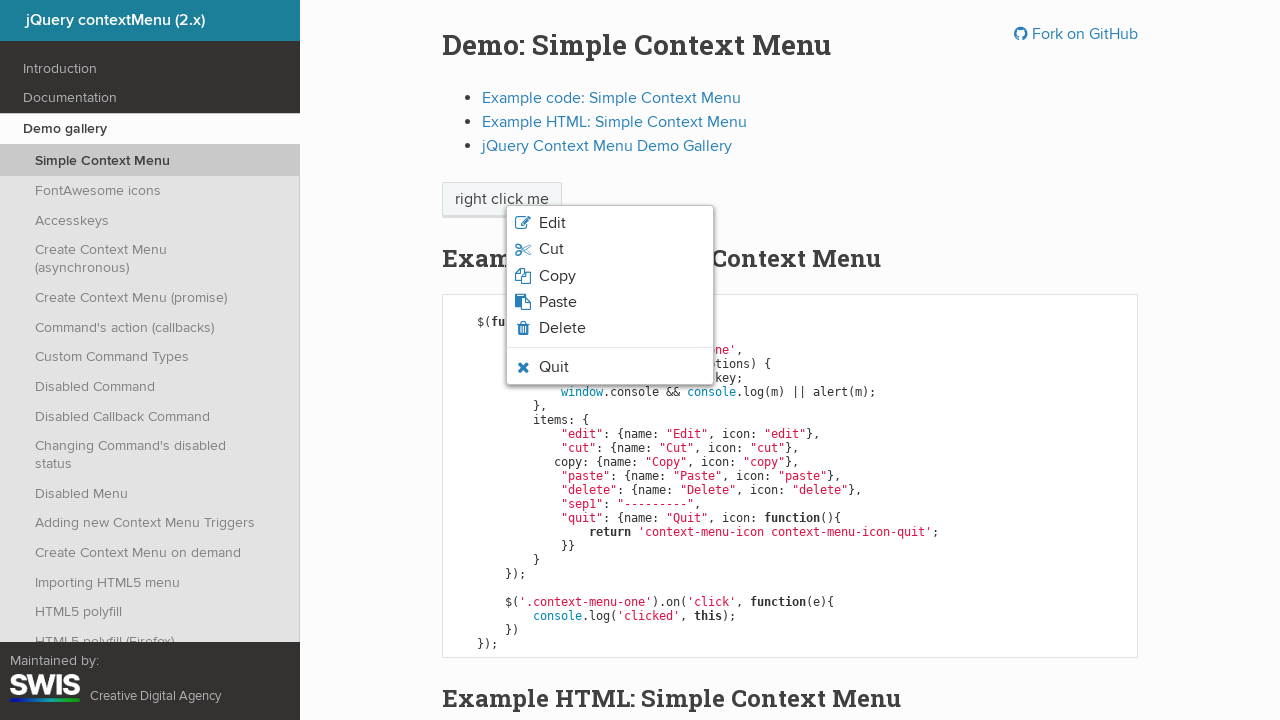

Clicked the copy option from the context menu at (610, 276) on .context-menu-icon-copy
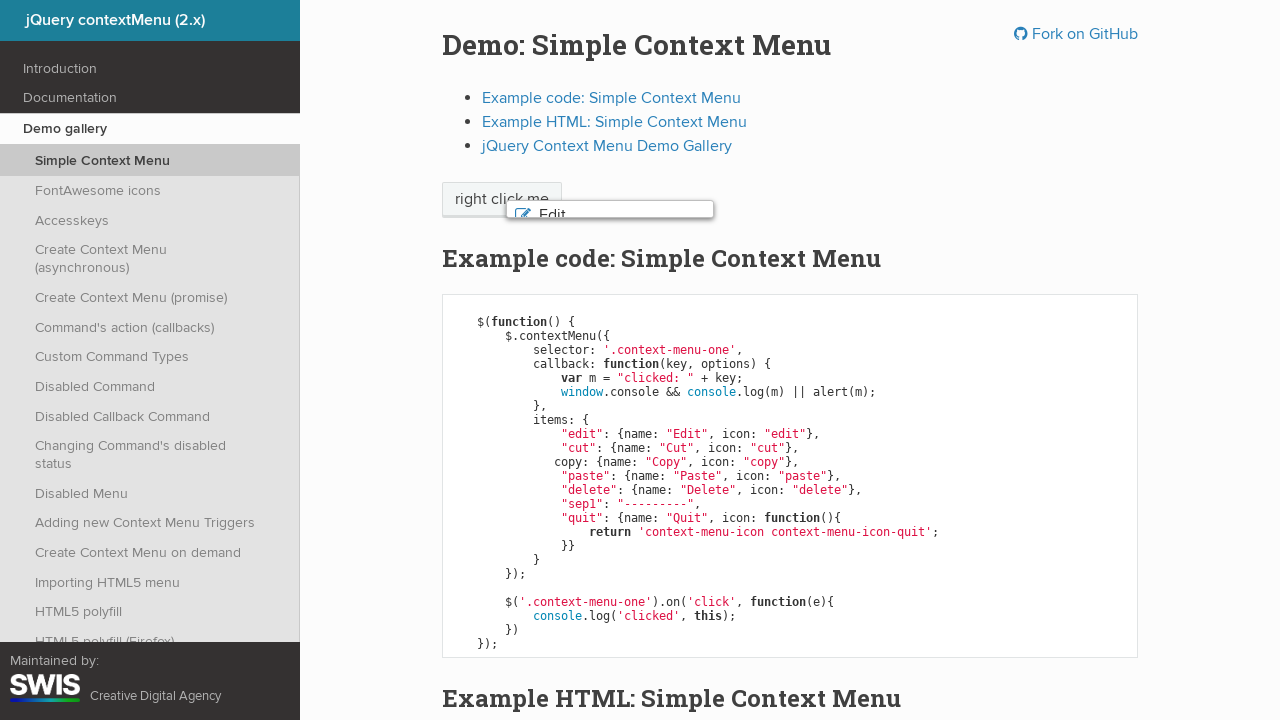

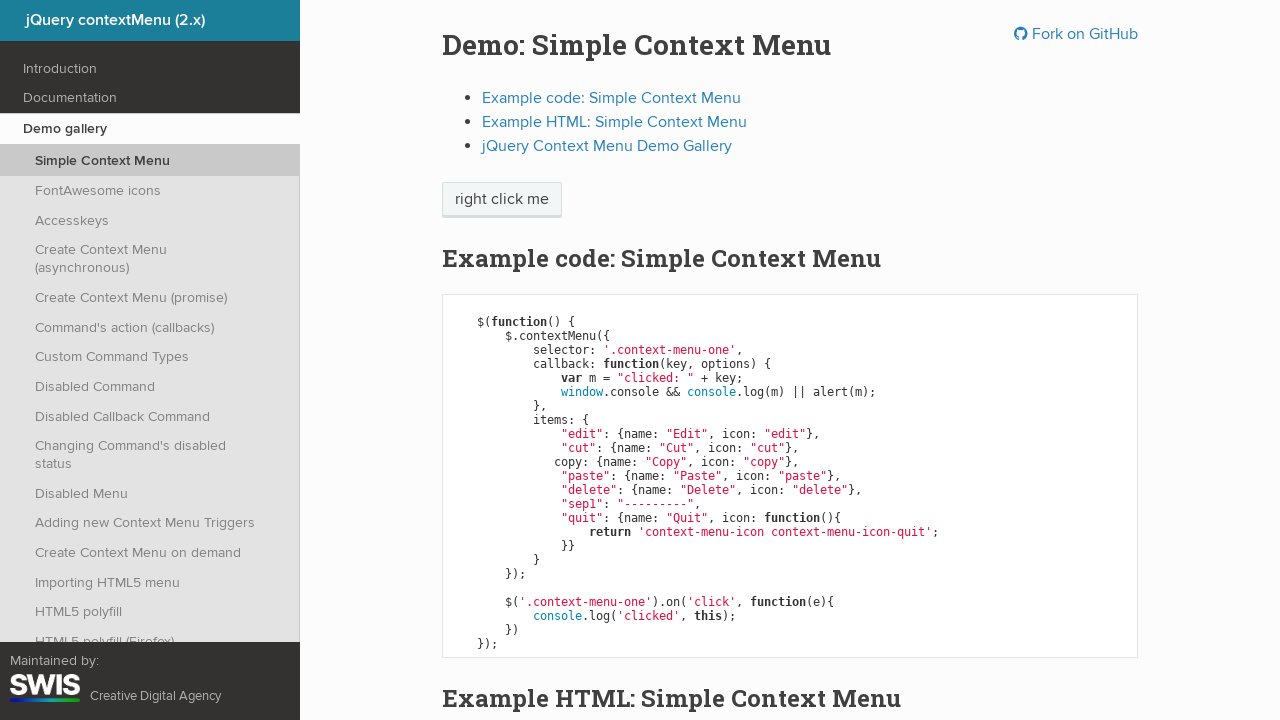